Tests a sample web form by filling in various fields (username, password, email, bio, country dropdown, age, birthdate) and submitting the form, then verifying the alert message.

Starting URL: https://douglasdcm.github.io/aulas/

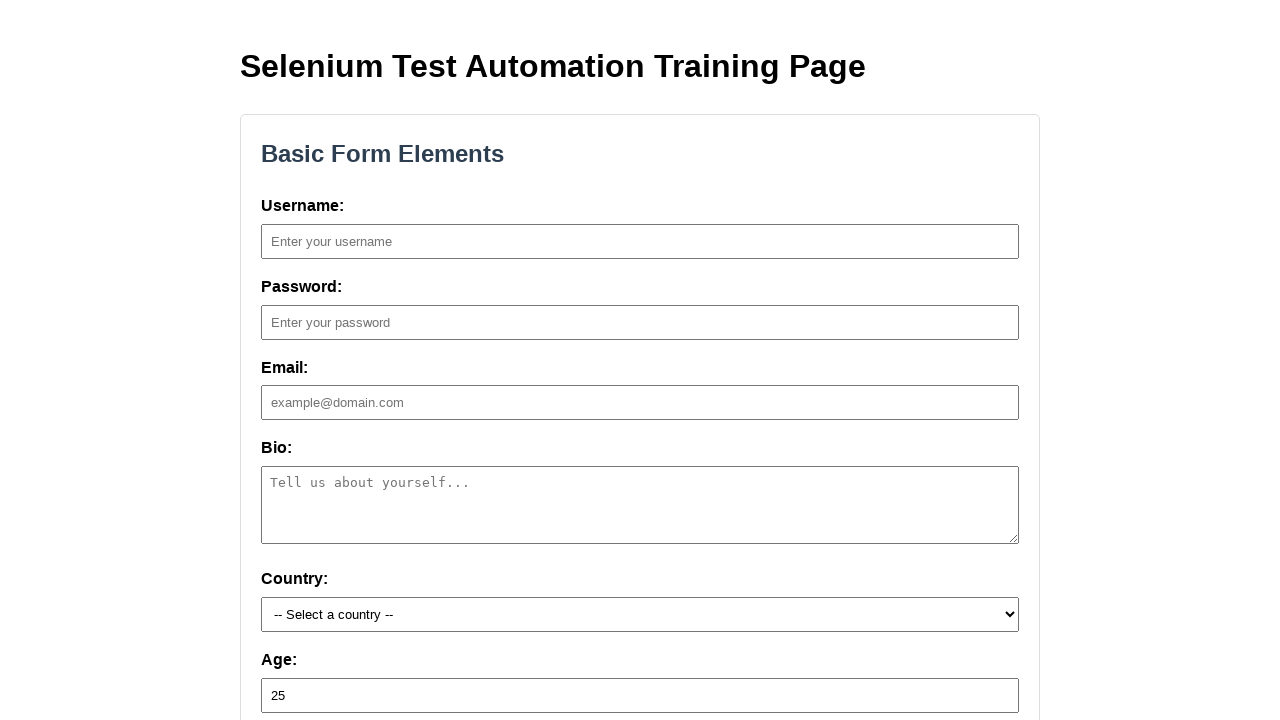

Set up dialog handler to capture alert messages
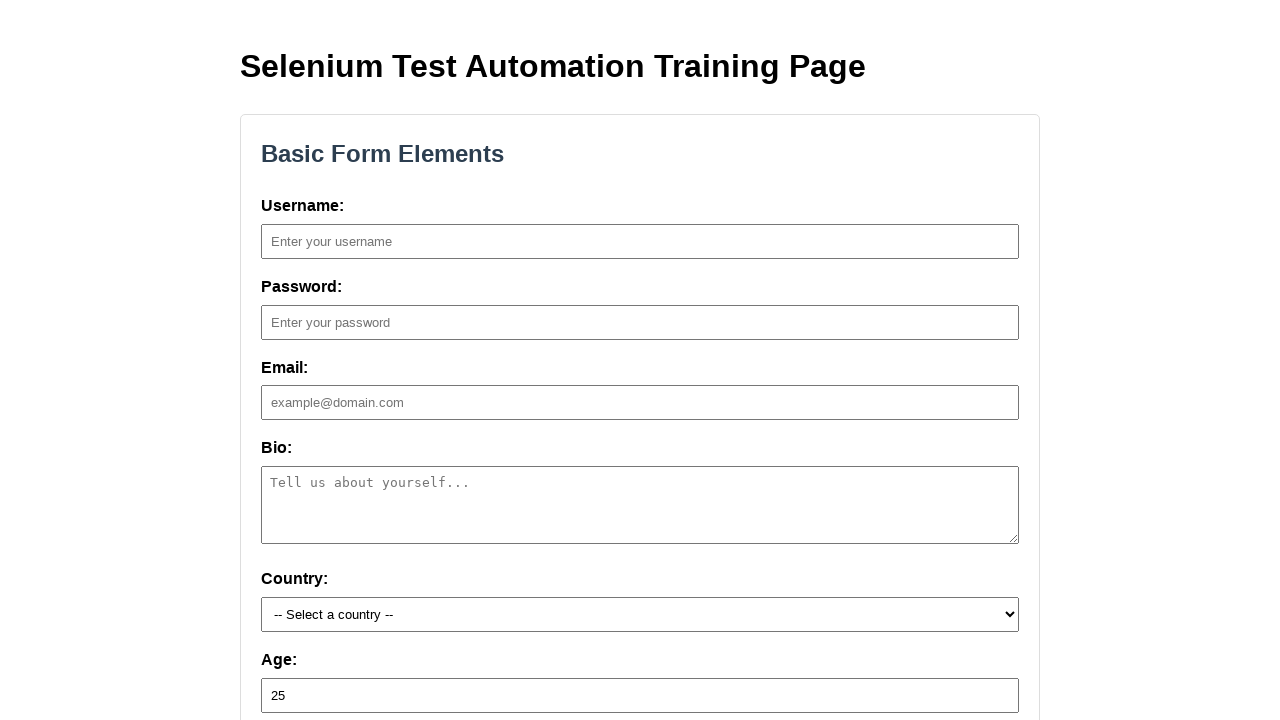

Filled username field with 'douglas' on id=username
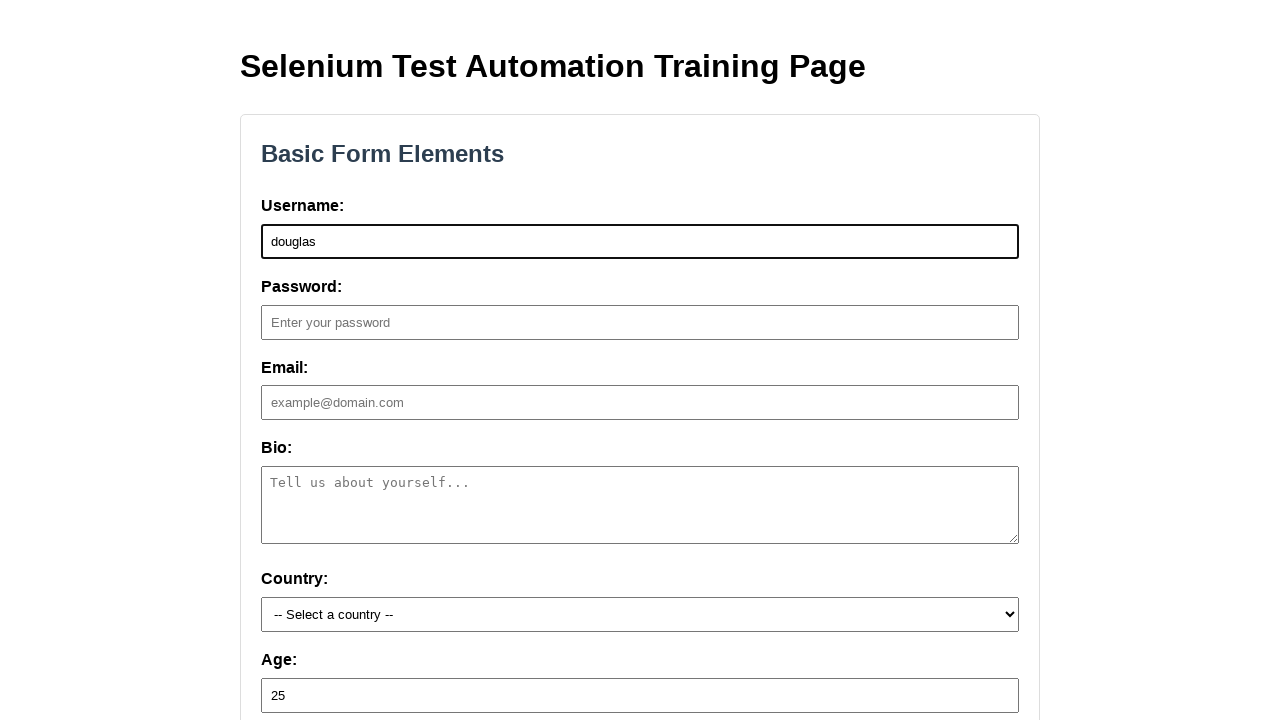

Filled password field with 'abc123' on id=password
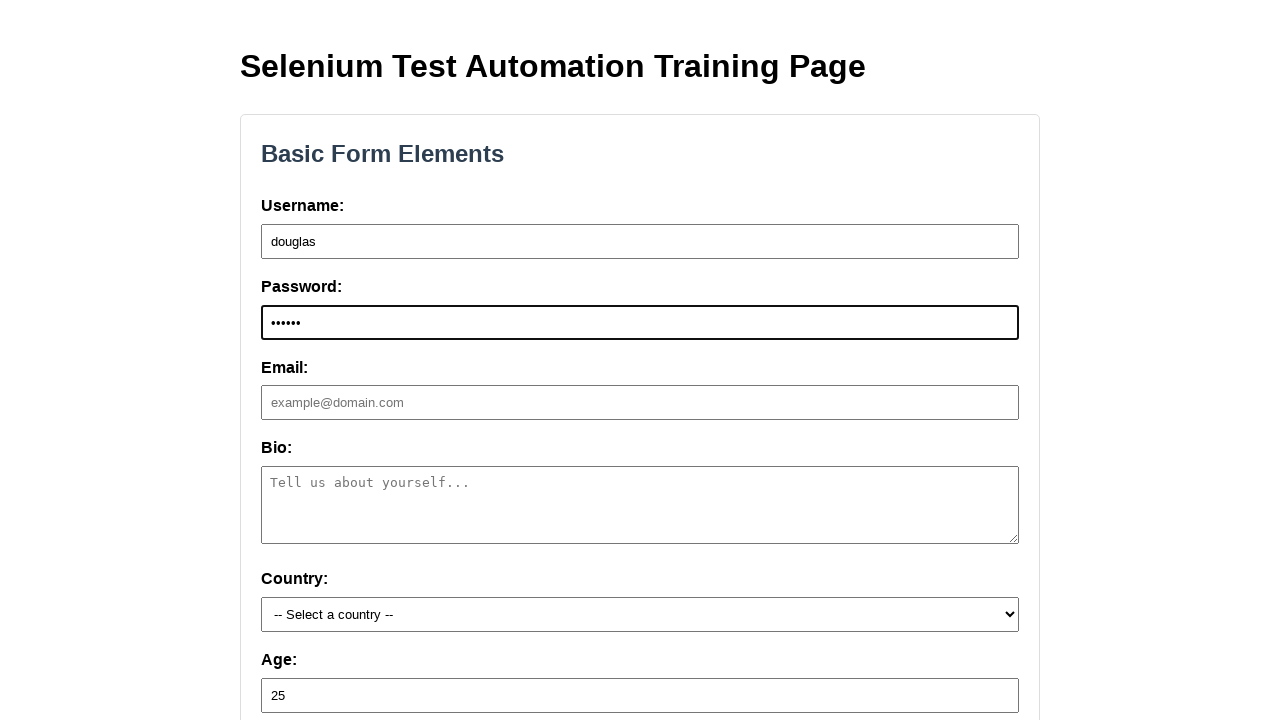

Filled email field with 'foo@email.com' on id=email
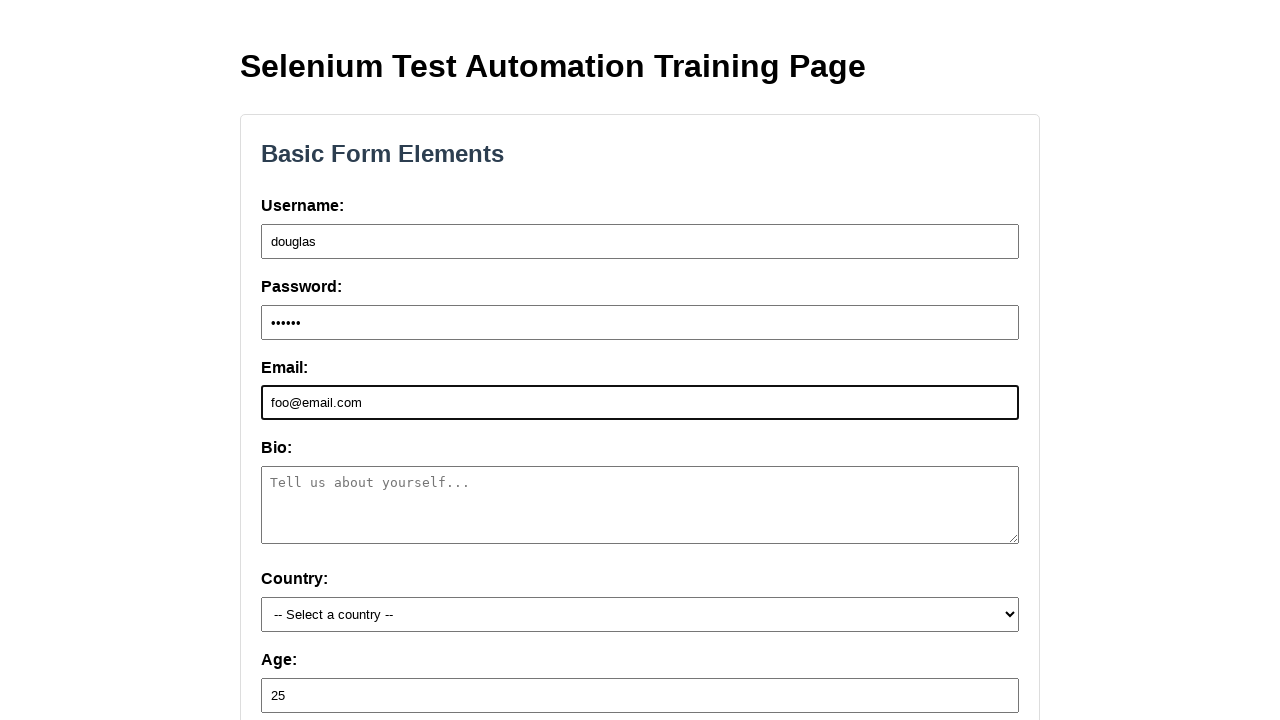

Filled bio textarea with multi-line text on id=bio
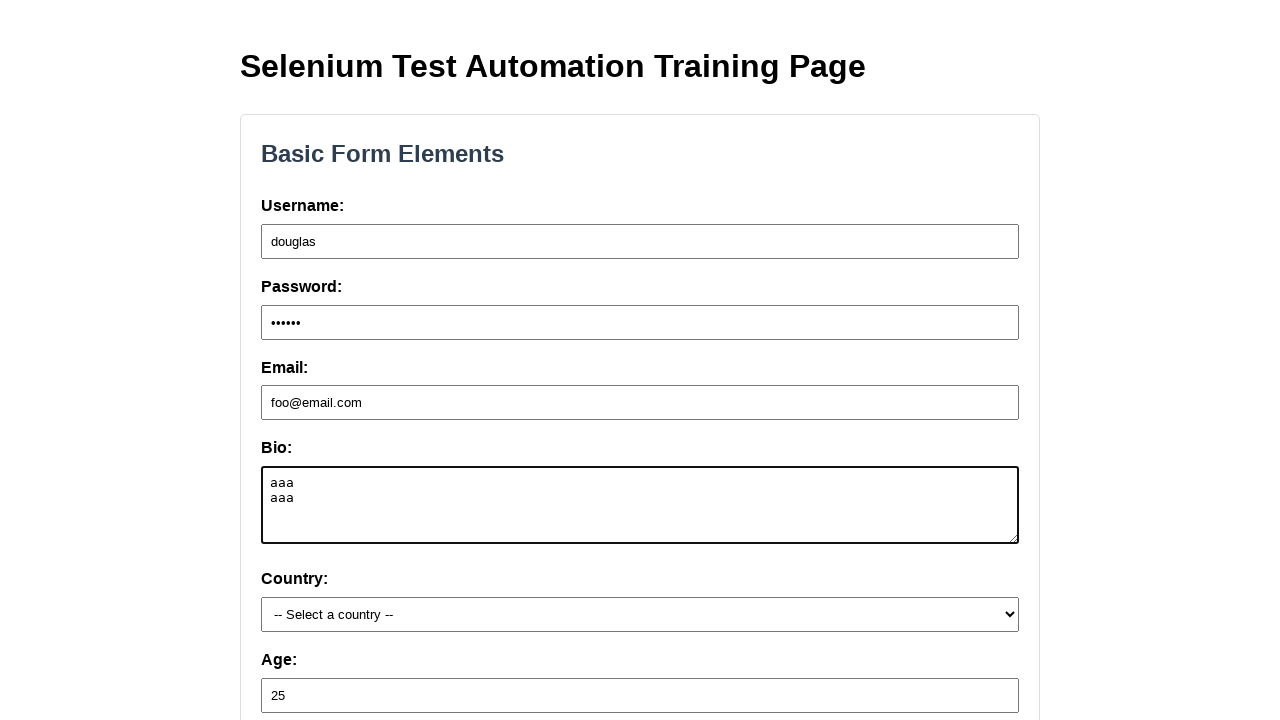

Selected 'Australia' from country dropdown on id=country
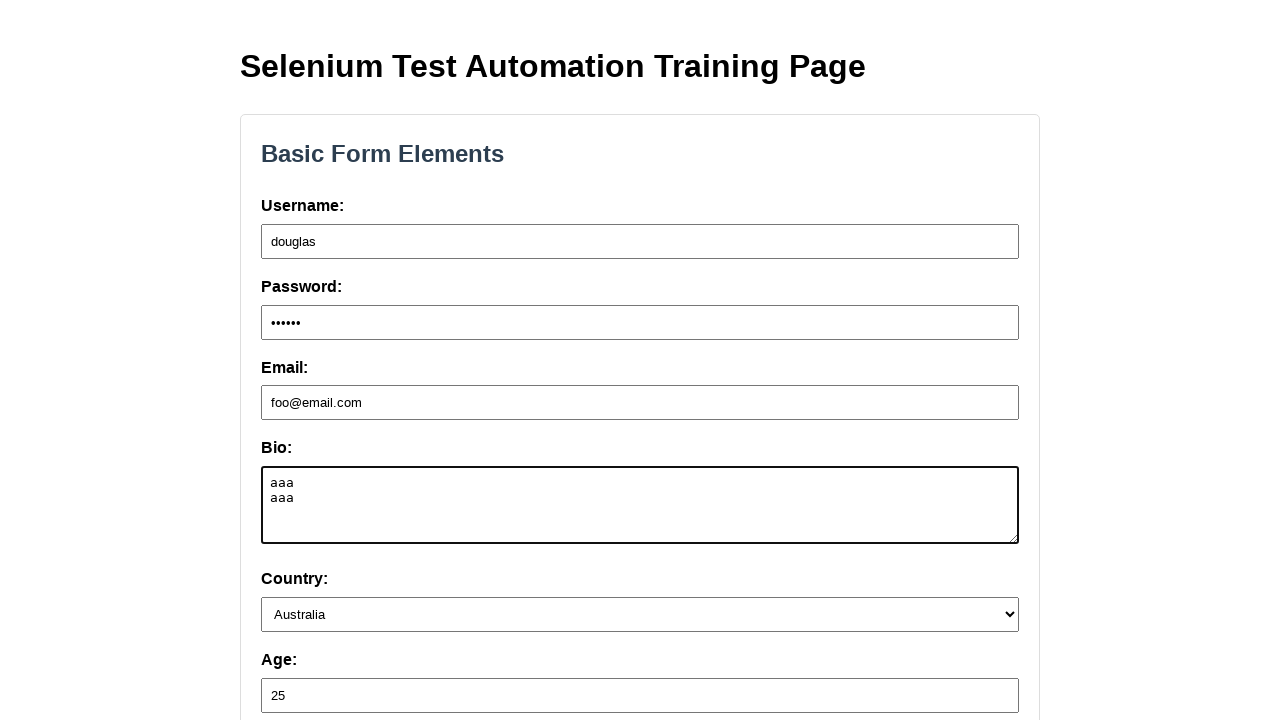

Filled age field with '54' on id=age
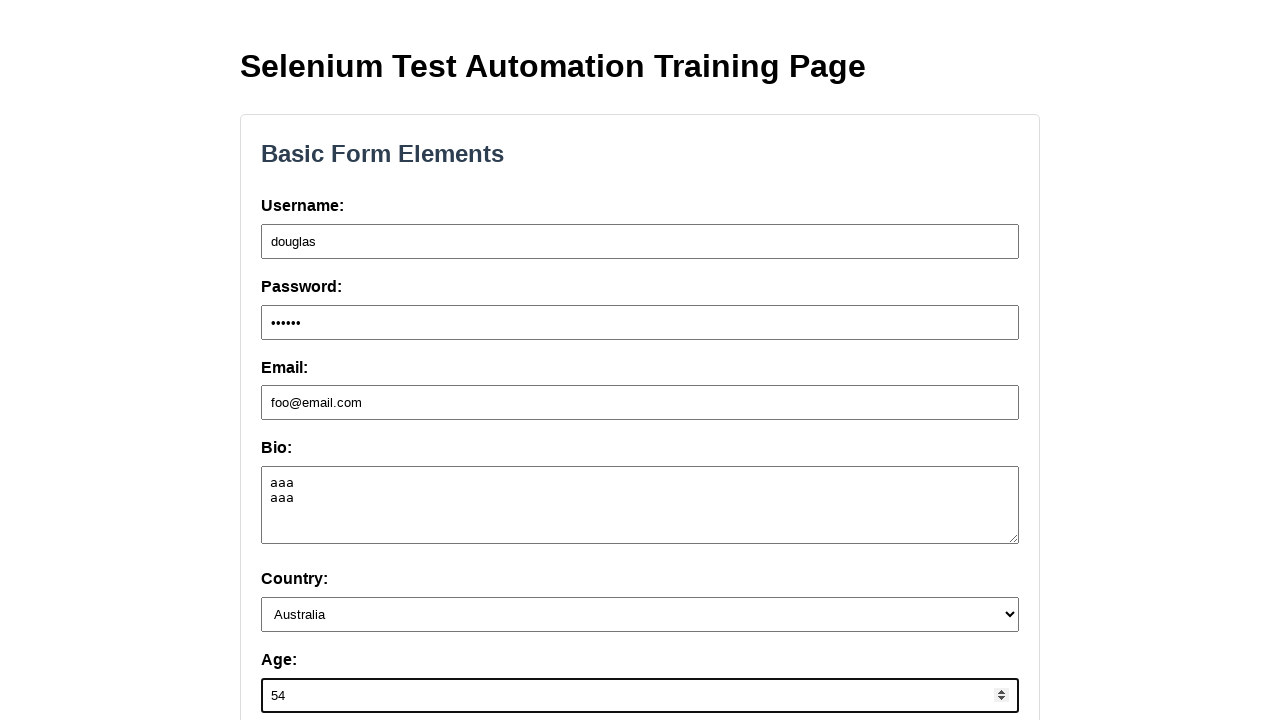

Filled birthdate field with '2025-08-28' on id=birthdate
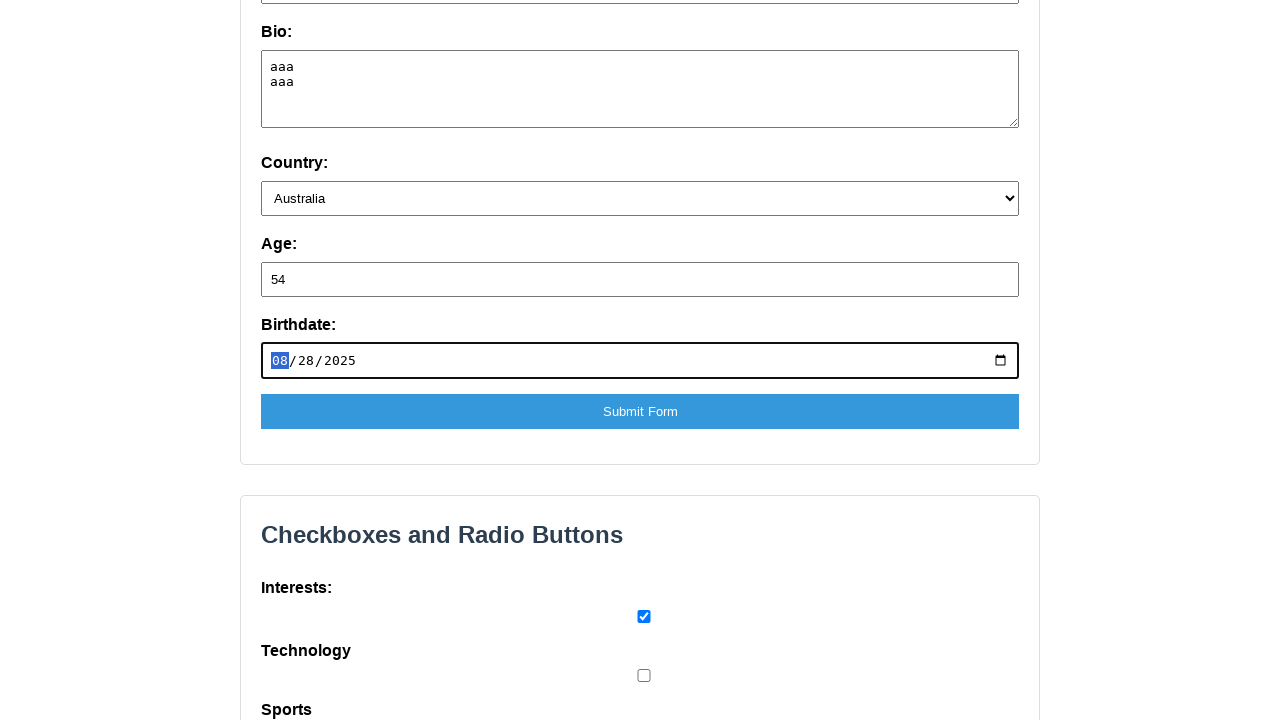

Clicked submit button to submit the form at (640, 412) on id=submit-btn
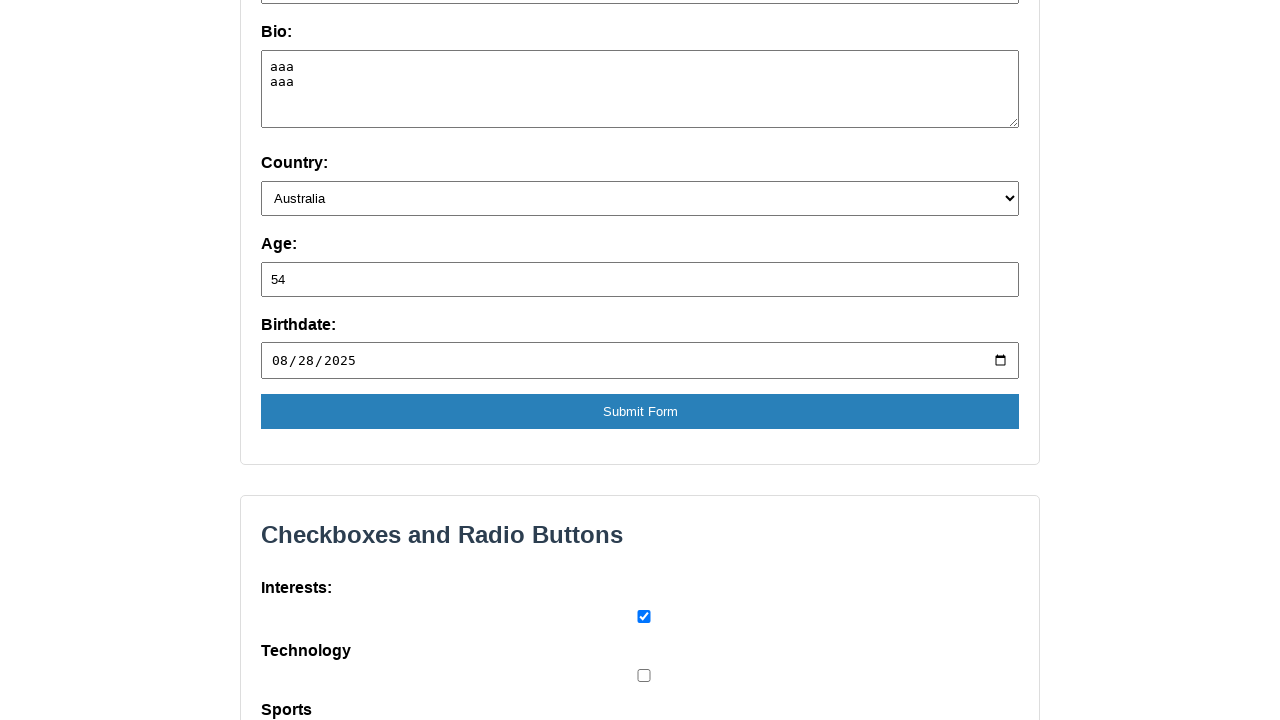

Waited for dialog to be handled and alert message captured
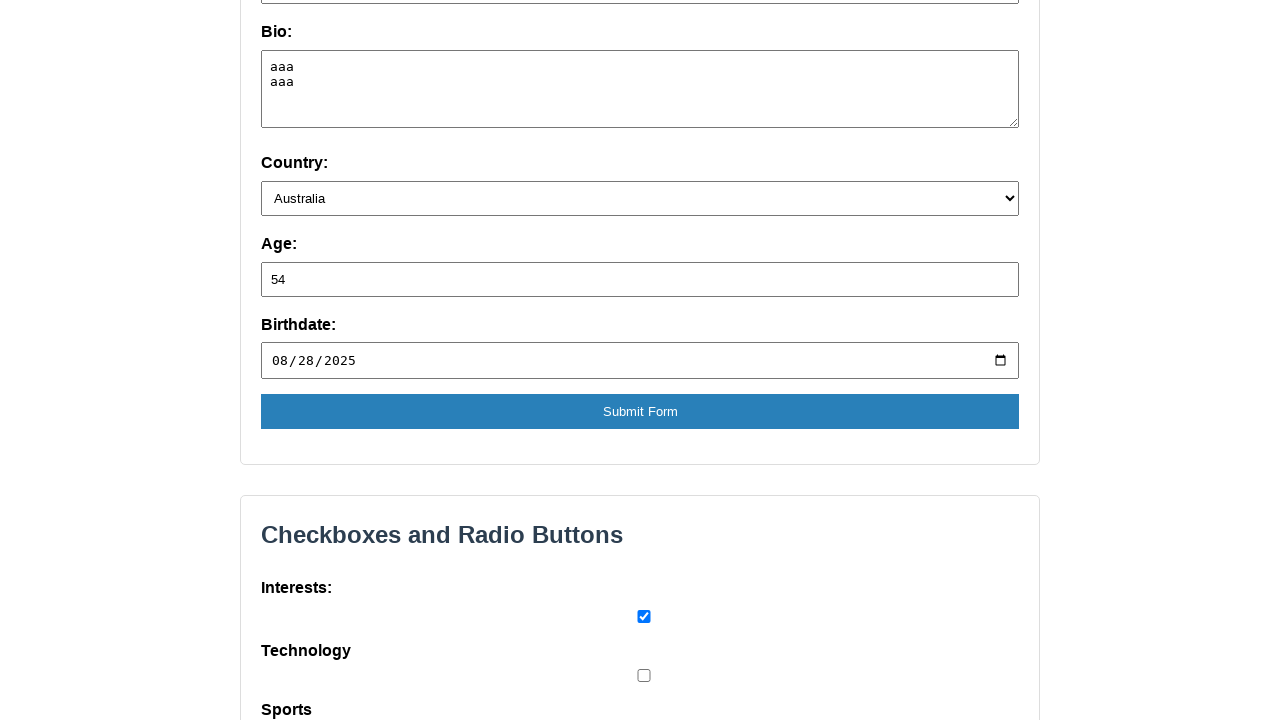

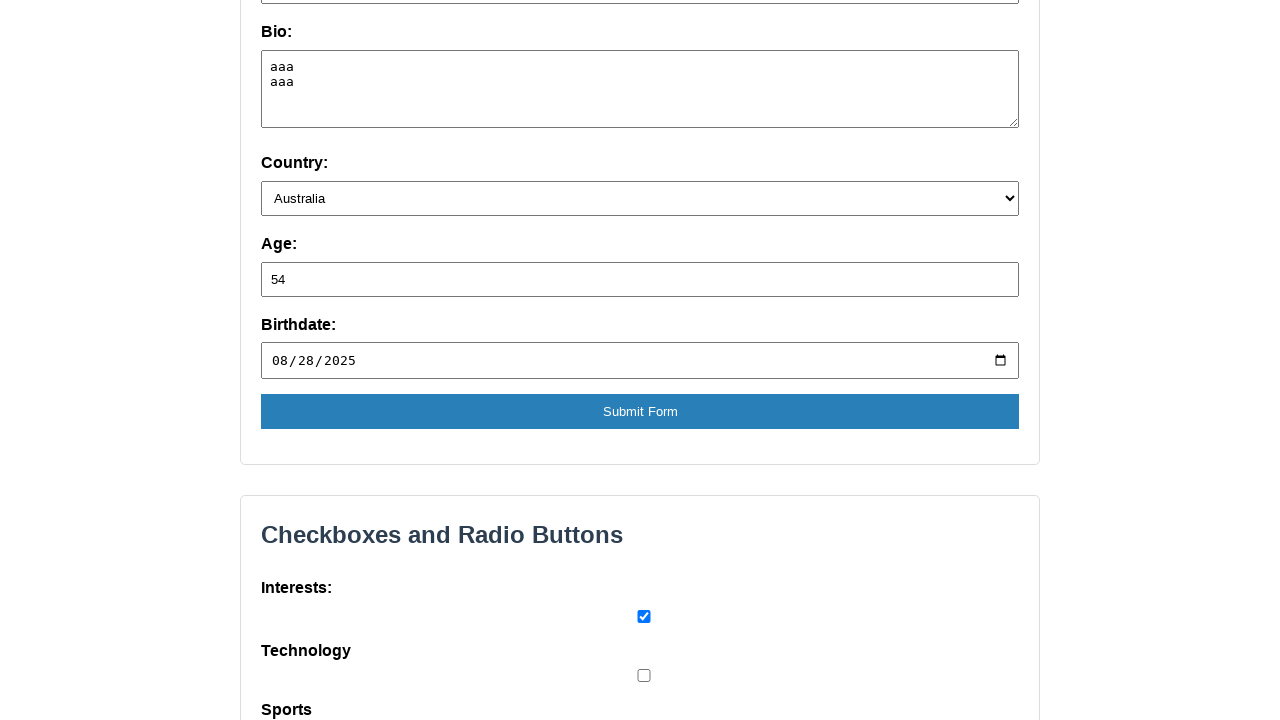